Tests various checkbox interactions including basic checkboxes, notification checkboxes, tri-state checkboxes, toggle switches, and multi-select options

Starting URL: https://leafground.com/checkbox.xhtml

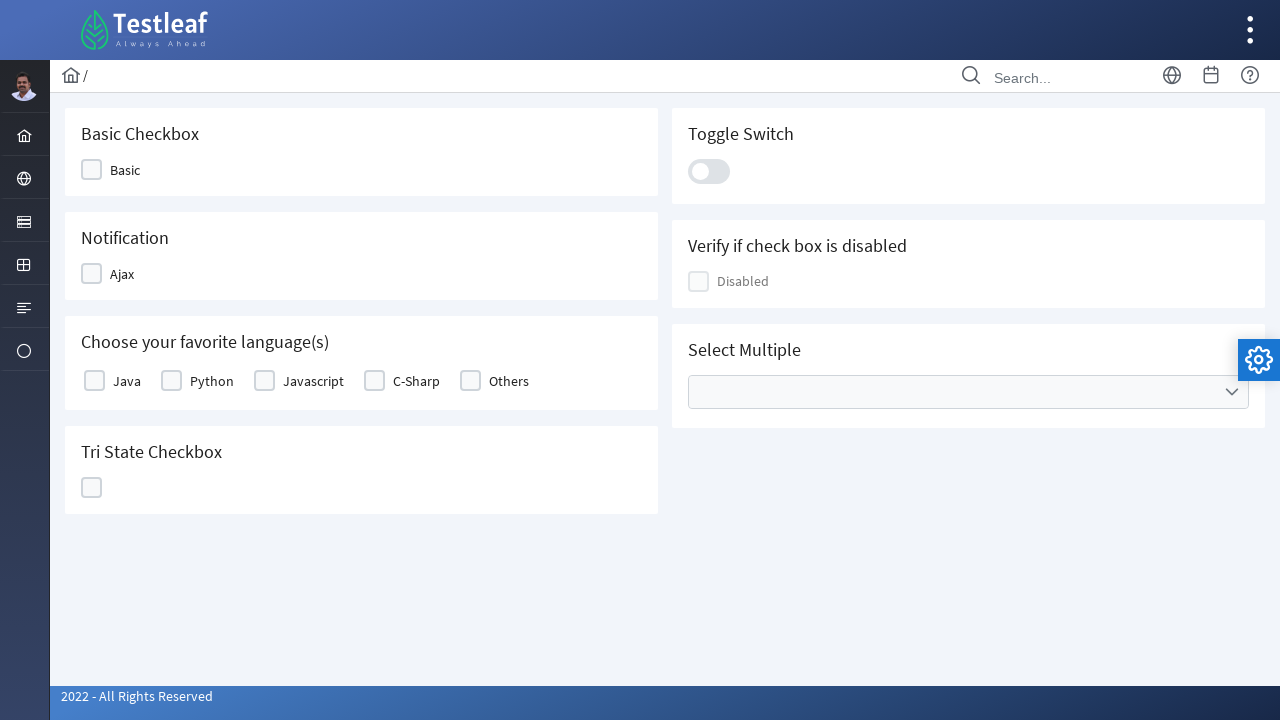

Clicked Basic checkbox at (125, 170) on xpath=//span[text()='Basic']
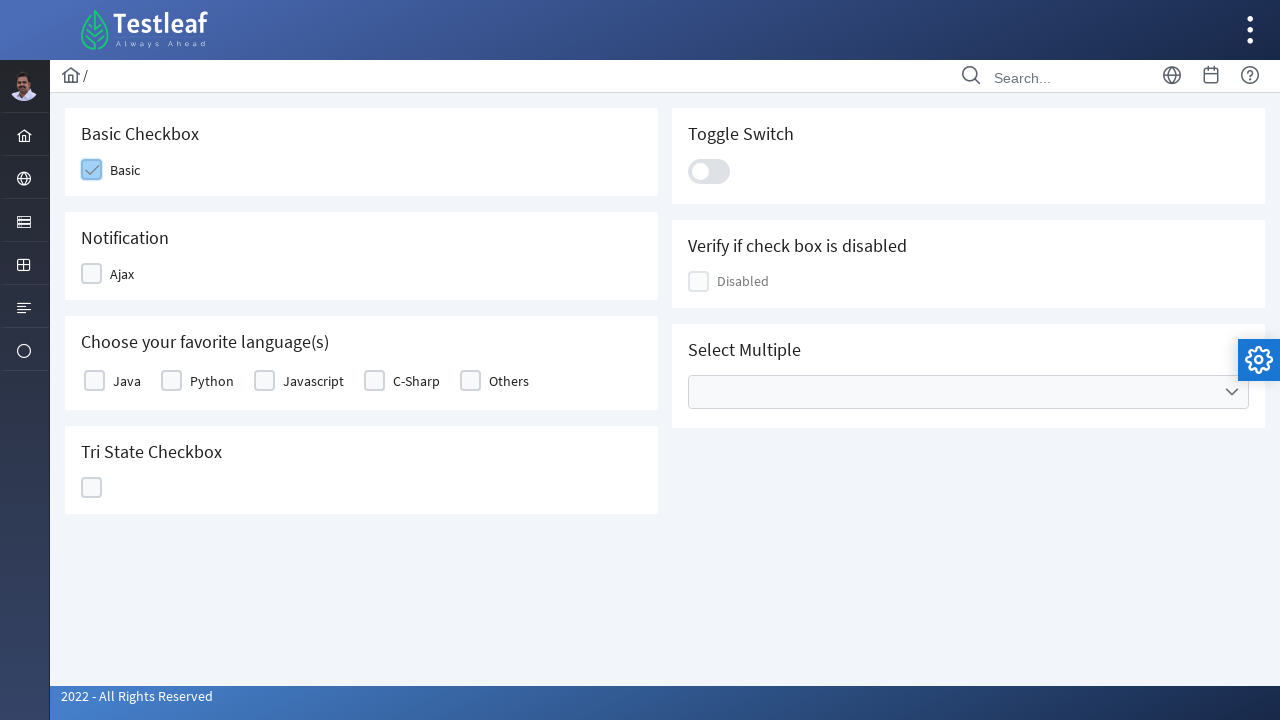

Clicked Ajax notification checkbox at (122, 274) on xpath=//span[text()='Ajax']
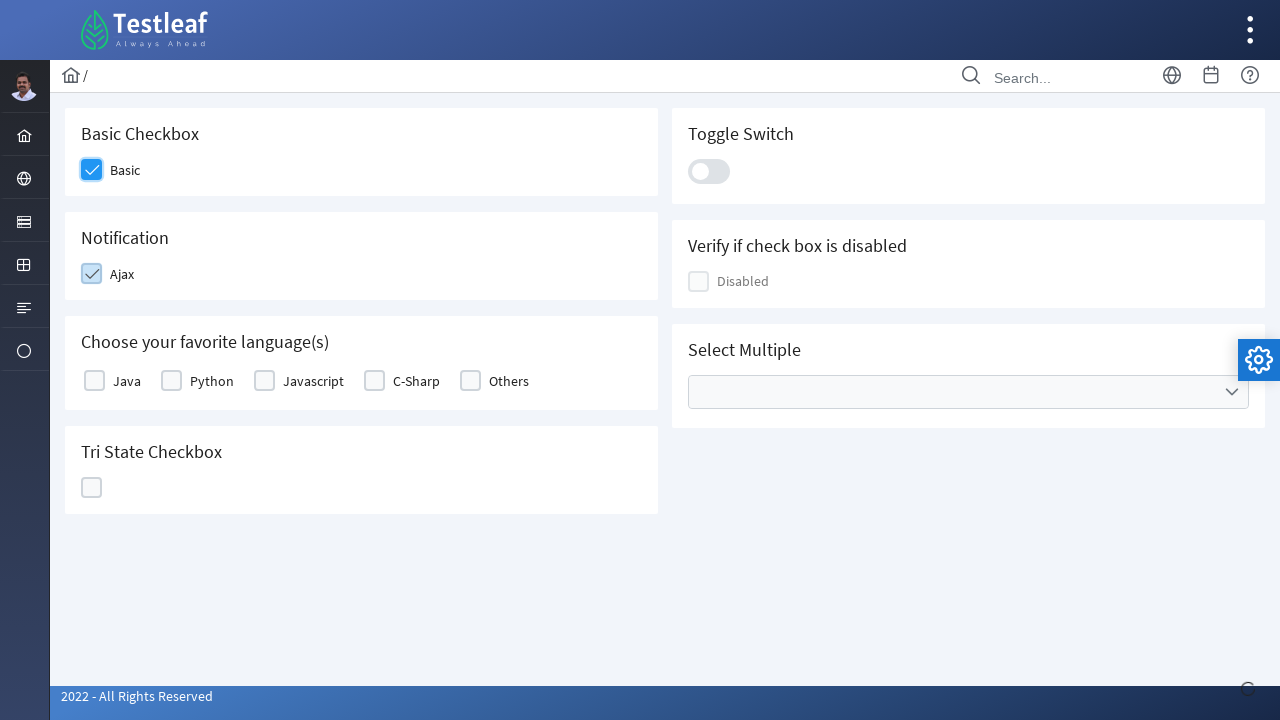

Waited for Ajax notification confirmation to appear
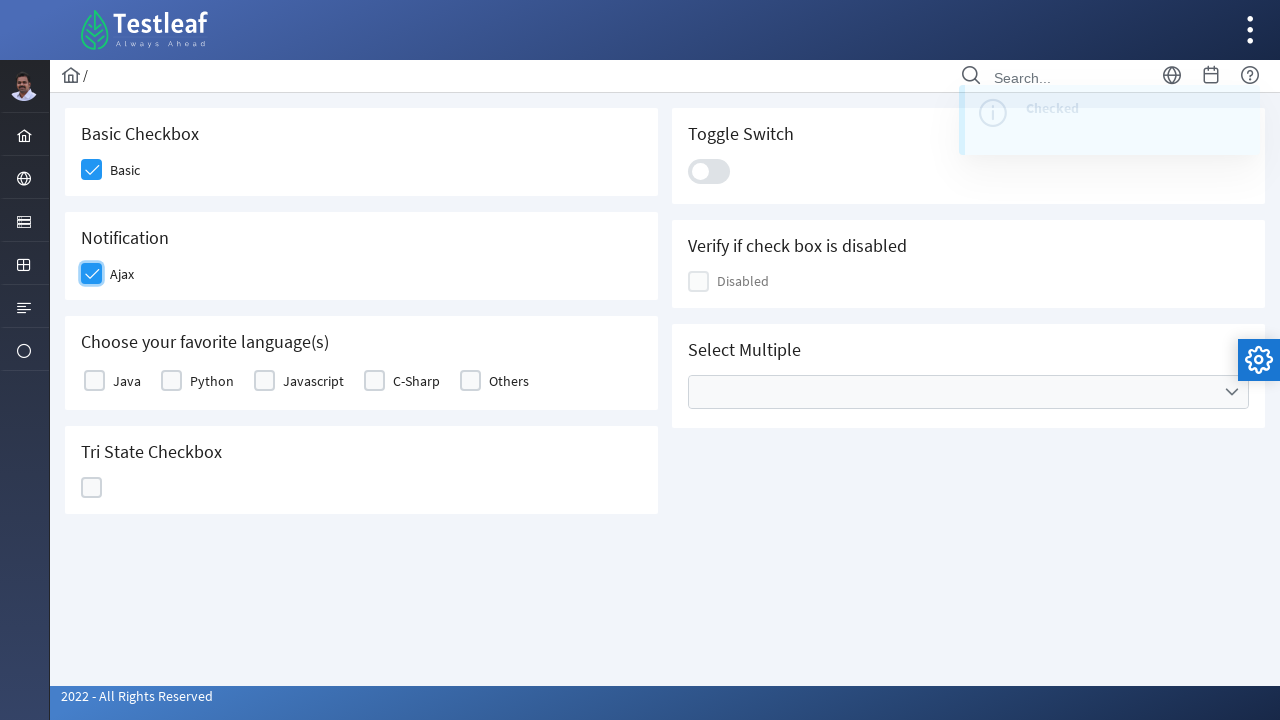

Selected Java from programming languages at (127, 381) on xpath=//label[text()='Java']
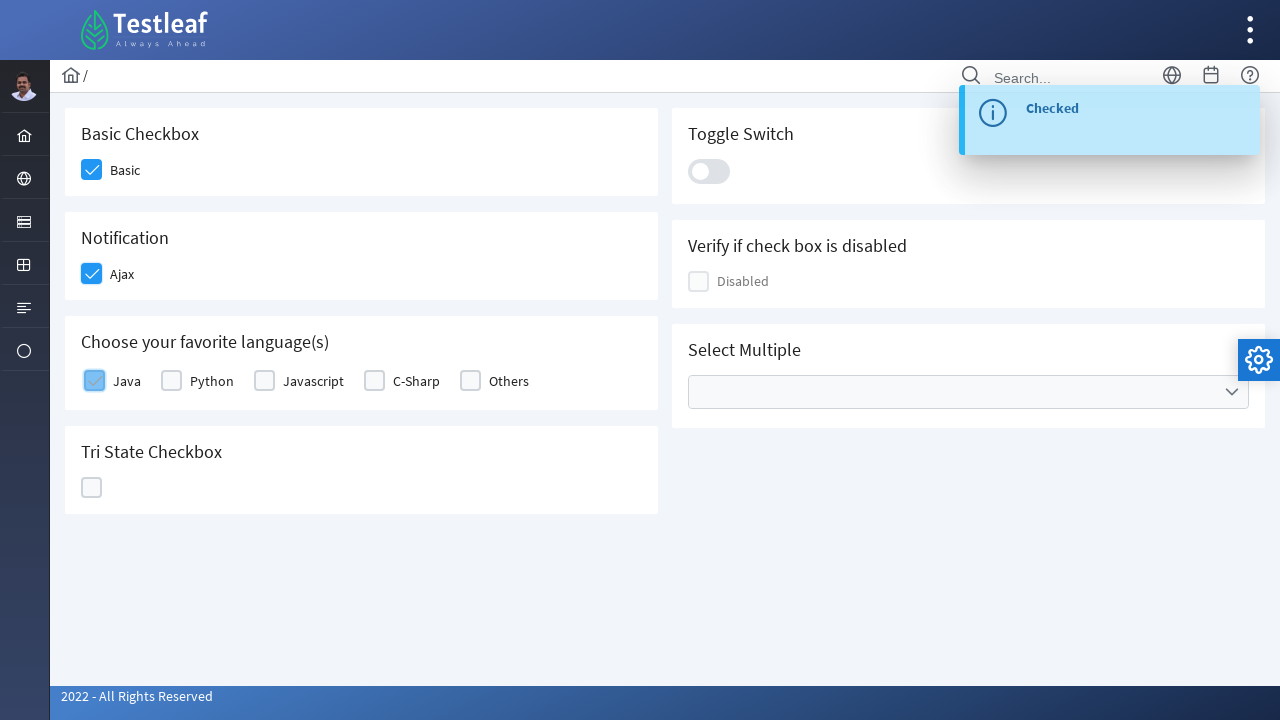

Selected Python from programming languages at (212, 381) on xpath=//label[text()='Python']
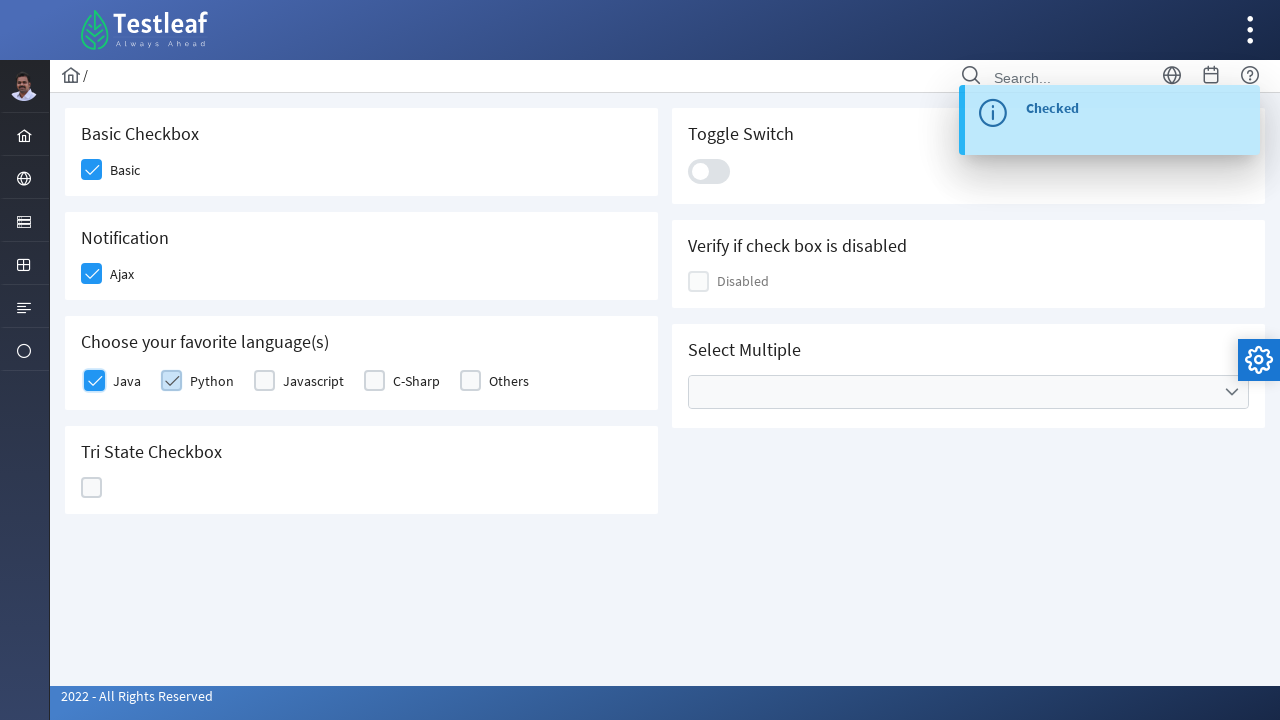

Selected Others from programming languages at (509, 381) on xpath=//label[text()='Others']
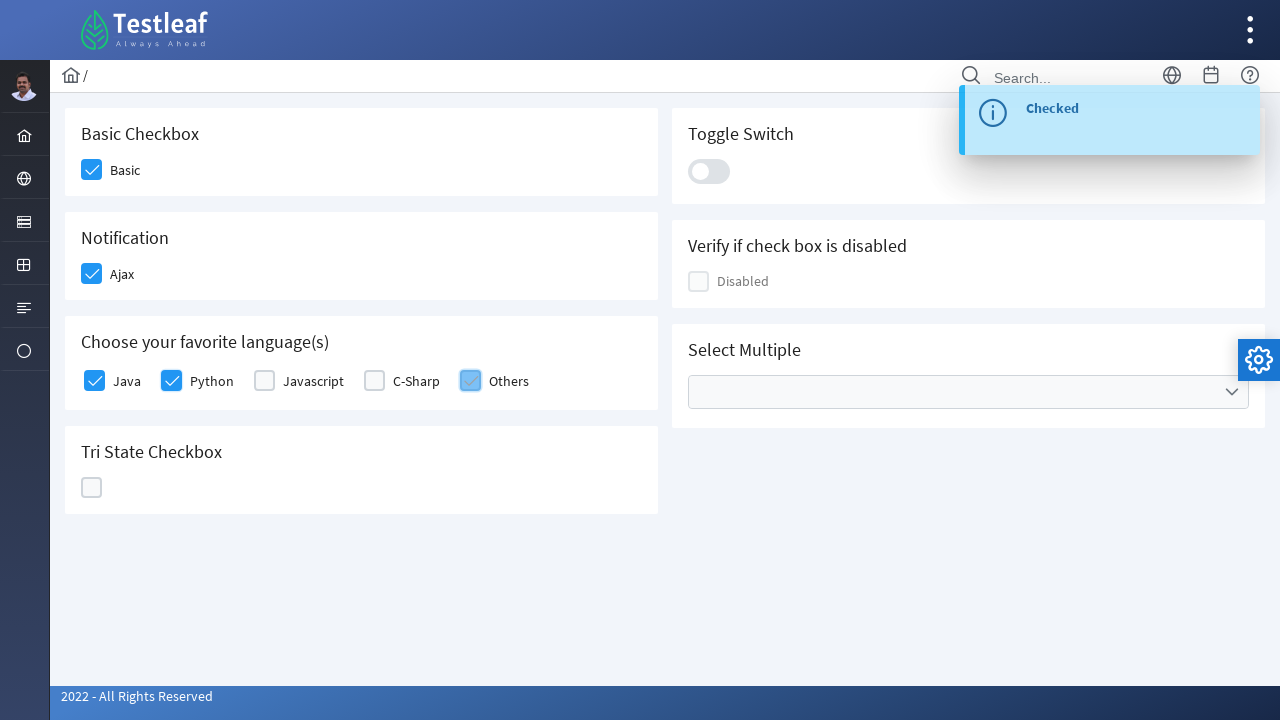

Double-clicked Tri-State checkbox at (92, 488) on xpath=//div[contains(@id,'ajaxTriState')]
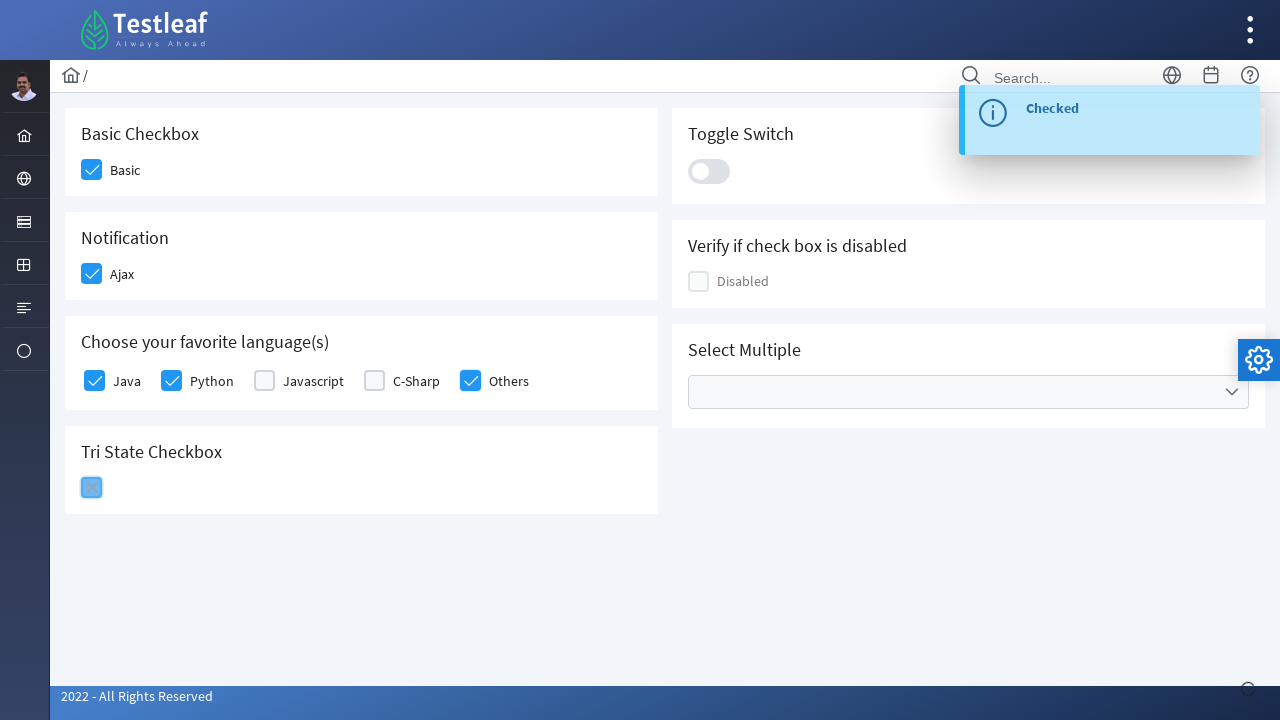

Waited for tri-state checkbox state change confirmation
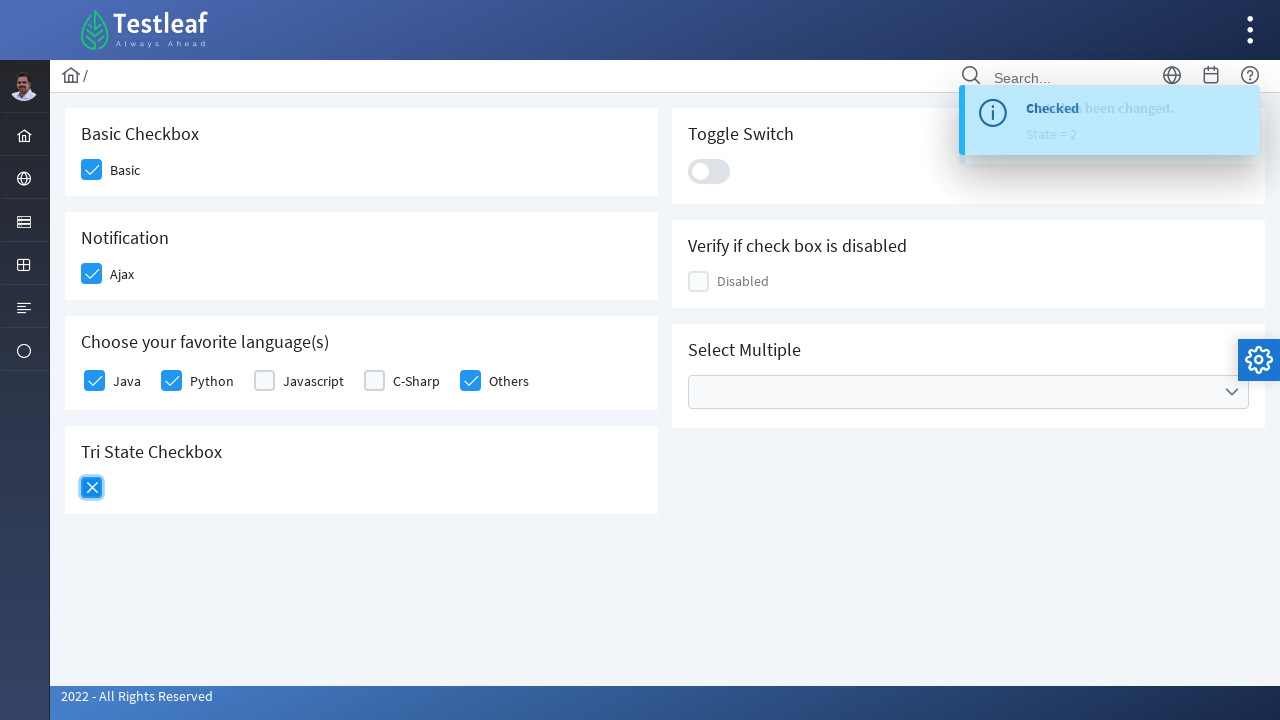

Clicked toggle switch at (709, 171) on xpath=//div[contains(@class,'ui-toggleswitch-slider')]
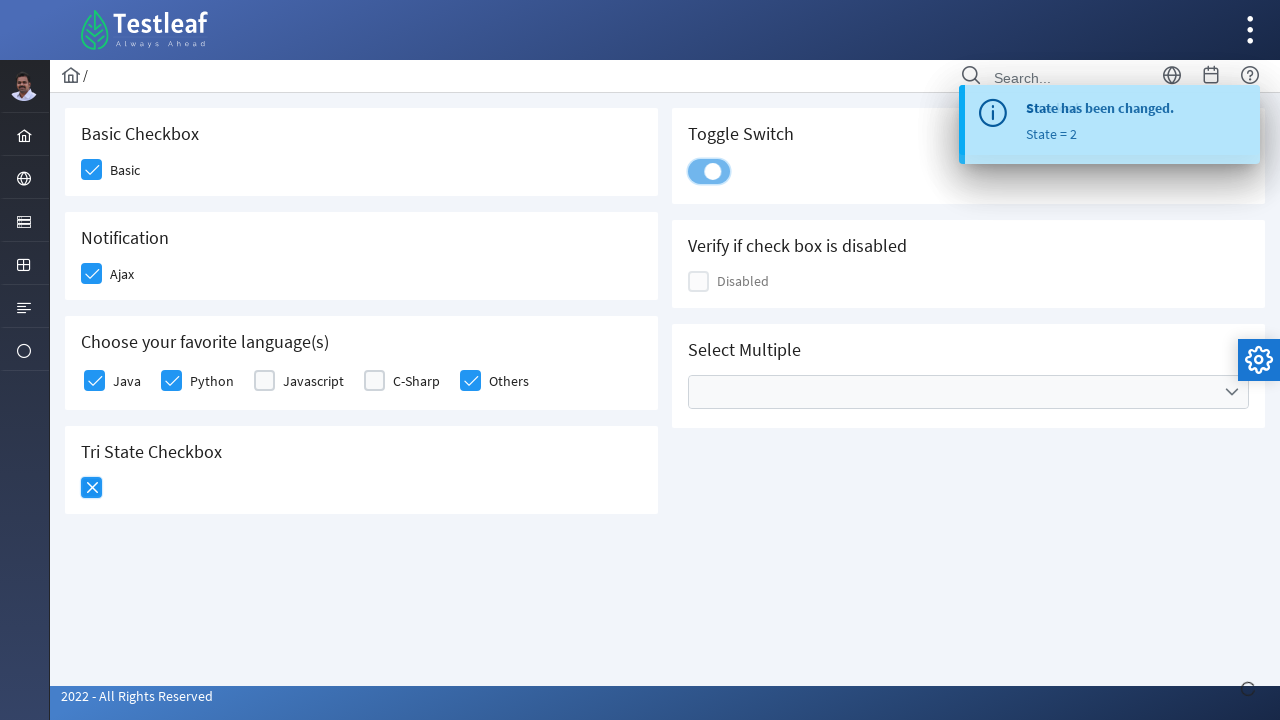

Waited for toggle switch notification to appear
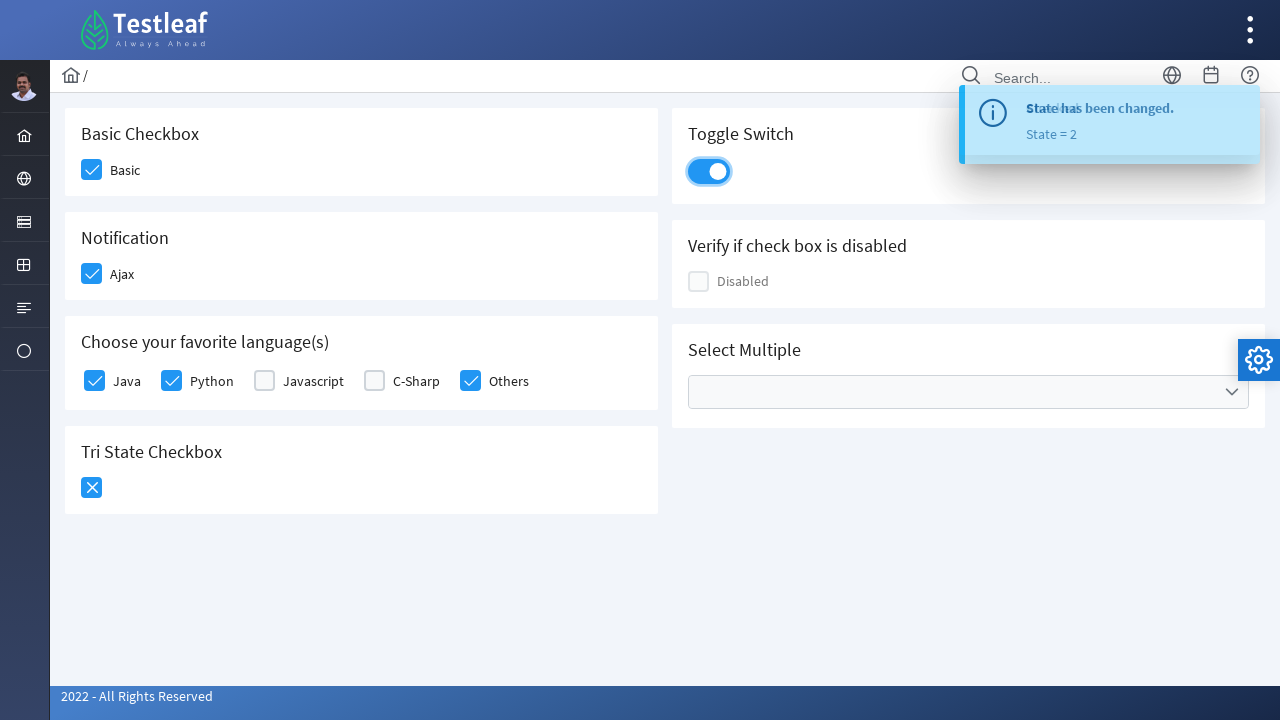

Opened multi-select Cities dropdown at (968, 392) on xpath=//ul[@data-label='Cities']
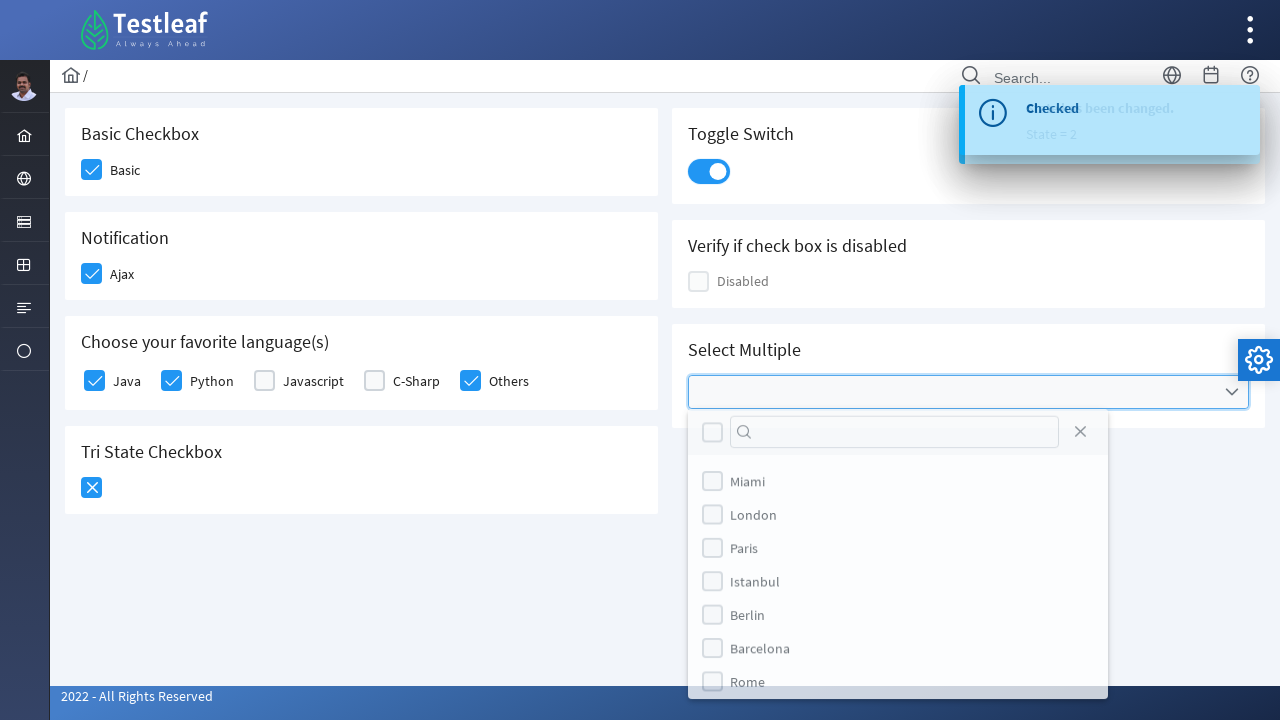

Selected London from cities dropdown at (754, 519) on xpath=//li[@data-item-value='London']/label
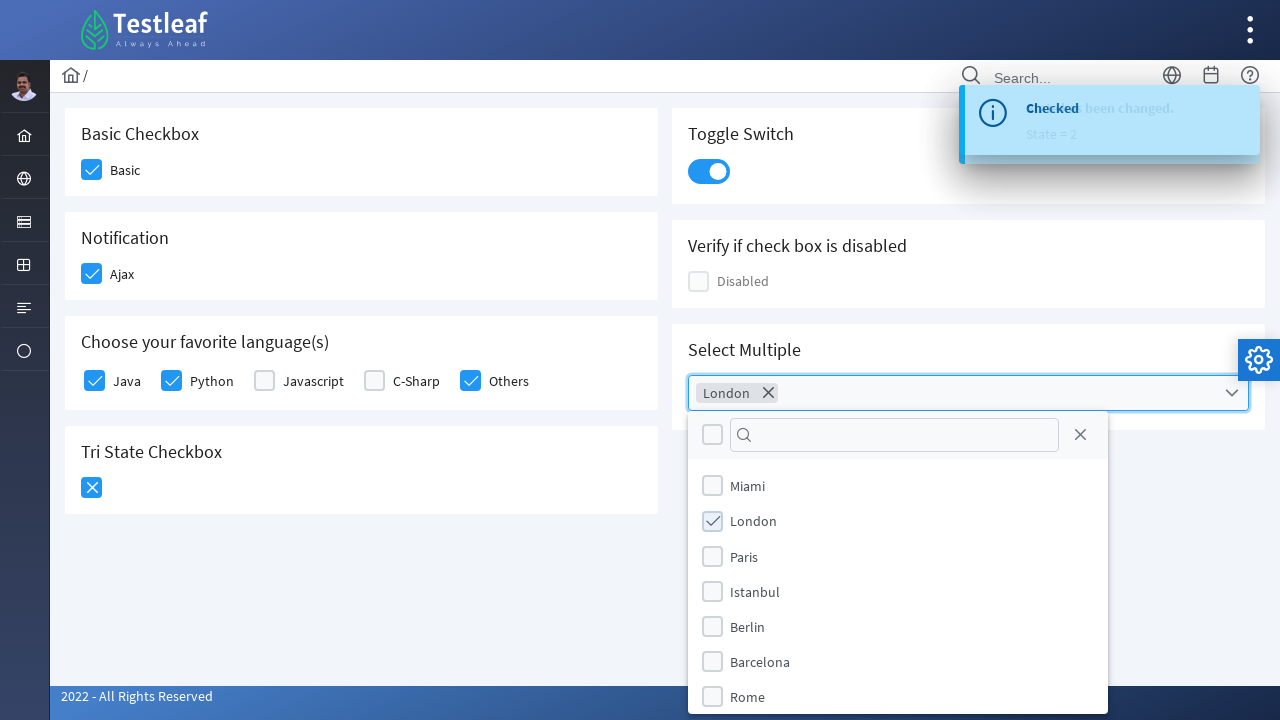

Selected Rome from cities dropdown at (748, 697) on xpath=//li[@data-item-value='Rome']/label
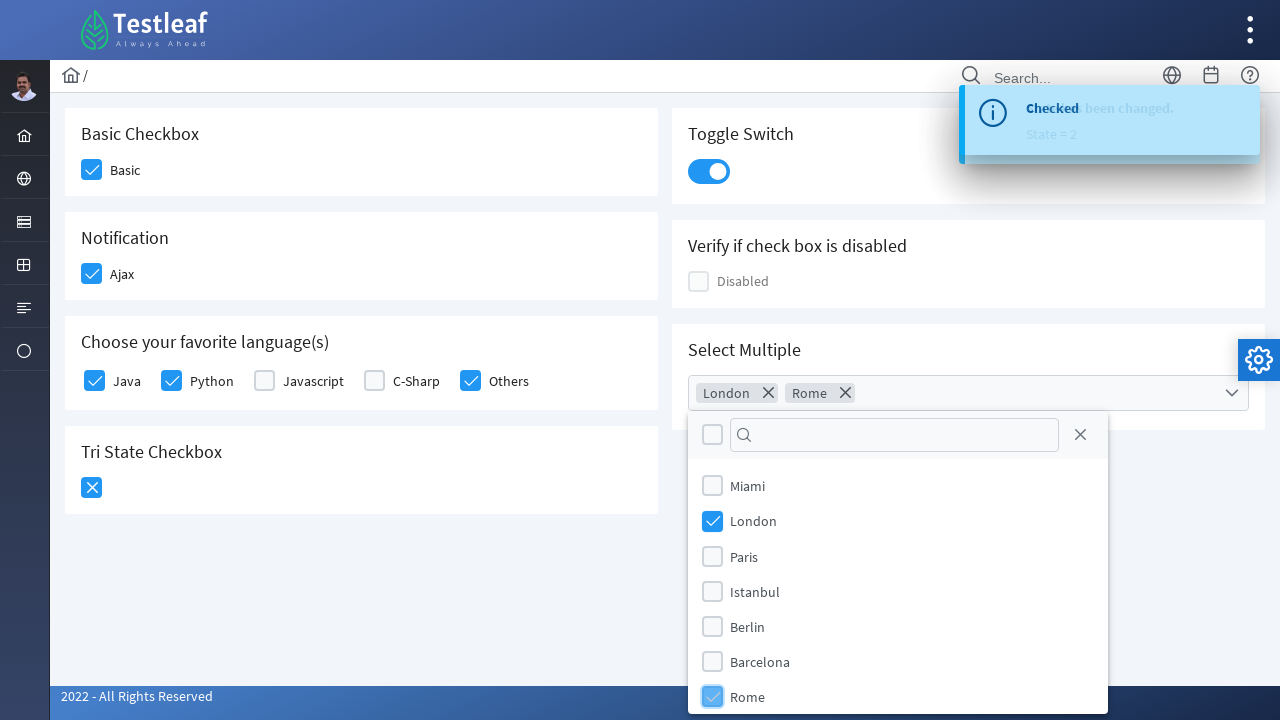

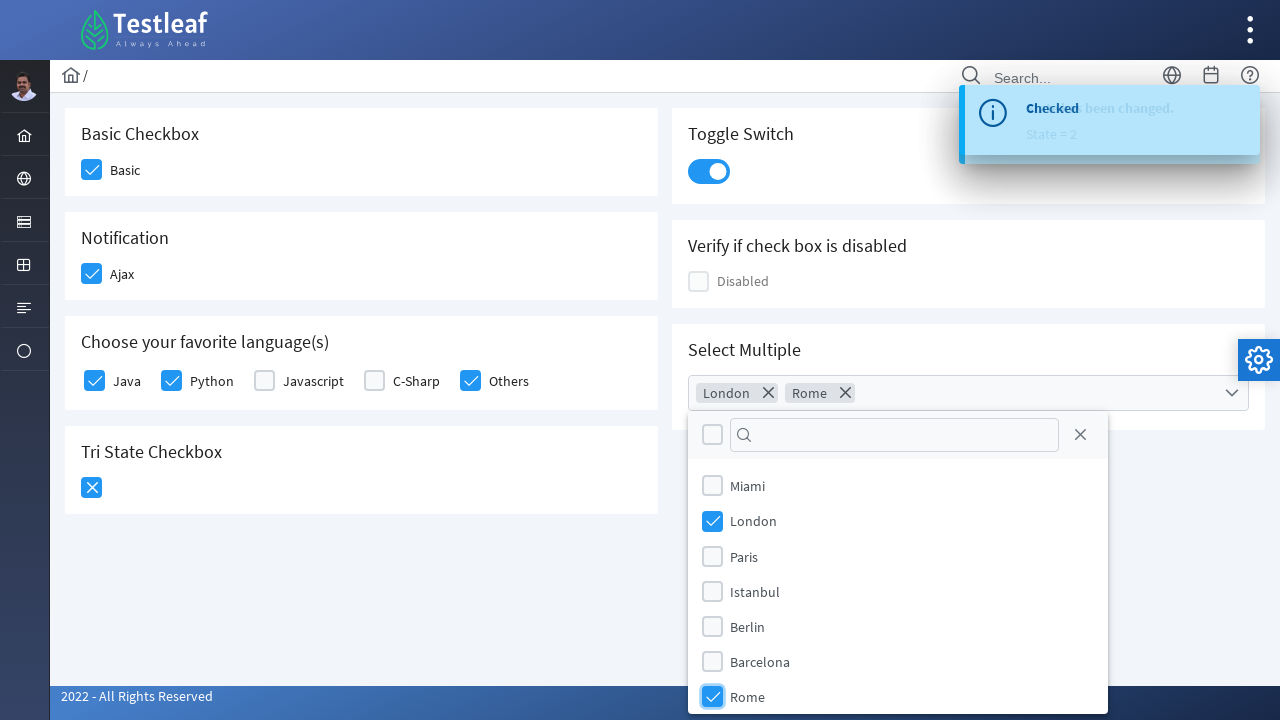